Tests un-marking todo items as complete by unchecking their checkboxes

Starting URL: https://demo.playwright.dev/todomvc

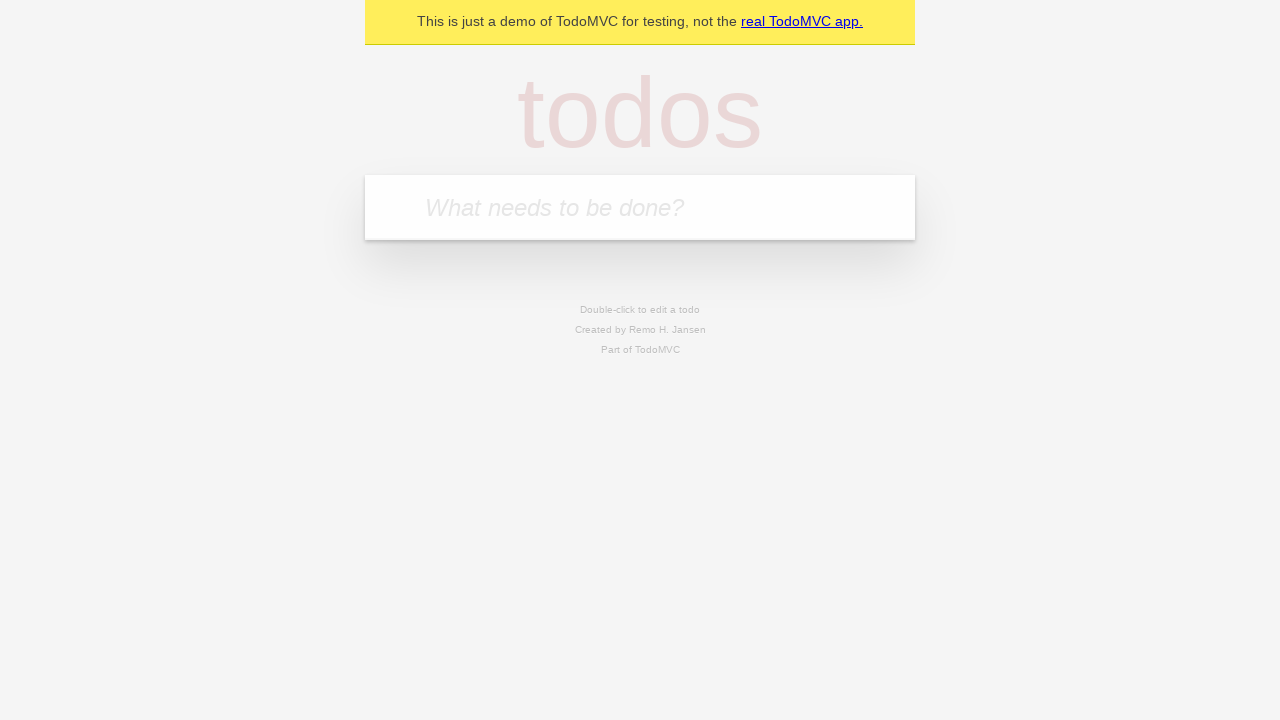

Located new todo input field
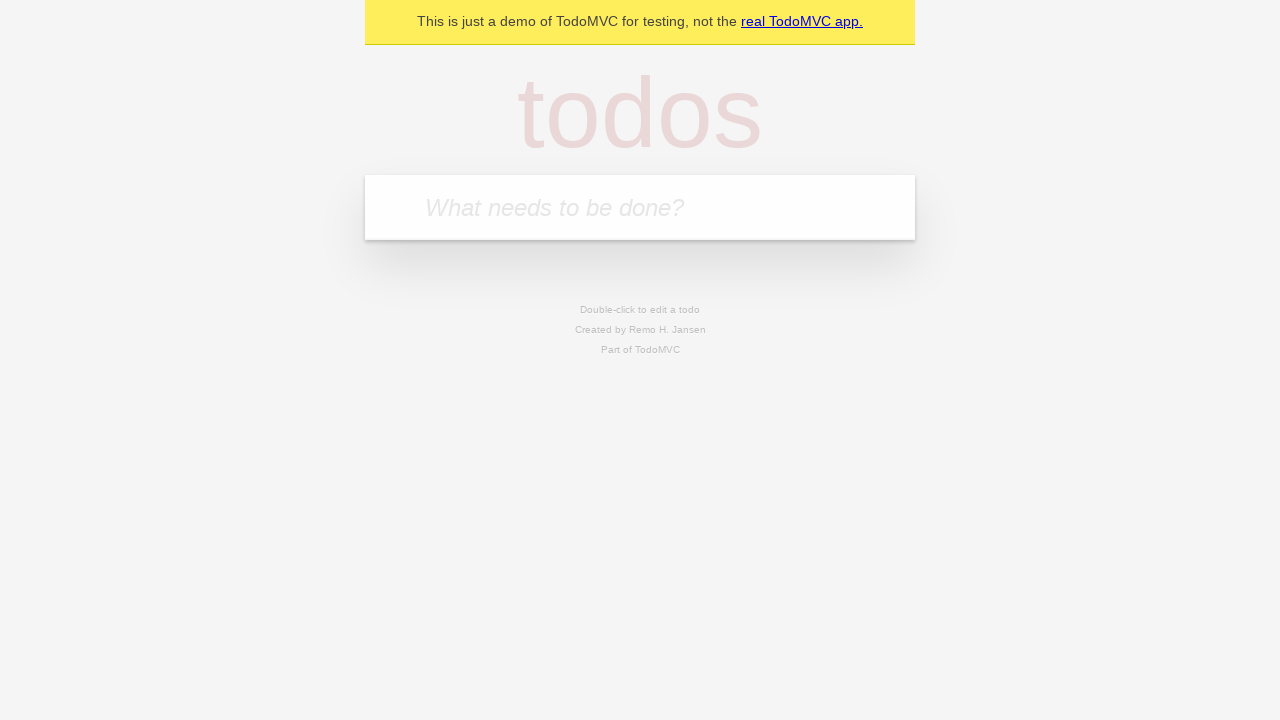

Filled first todo item with 'buy some cheese' on internal:attr=[placeholder="What needs to be done?"i]
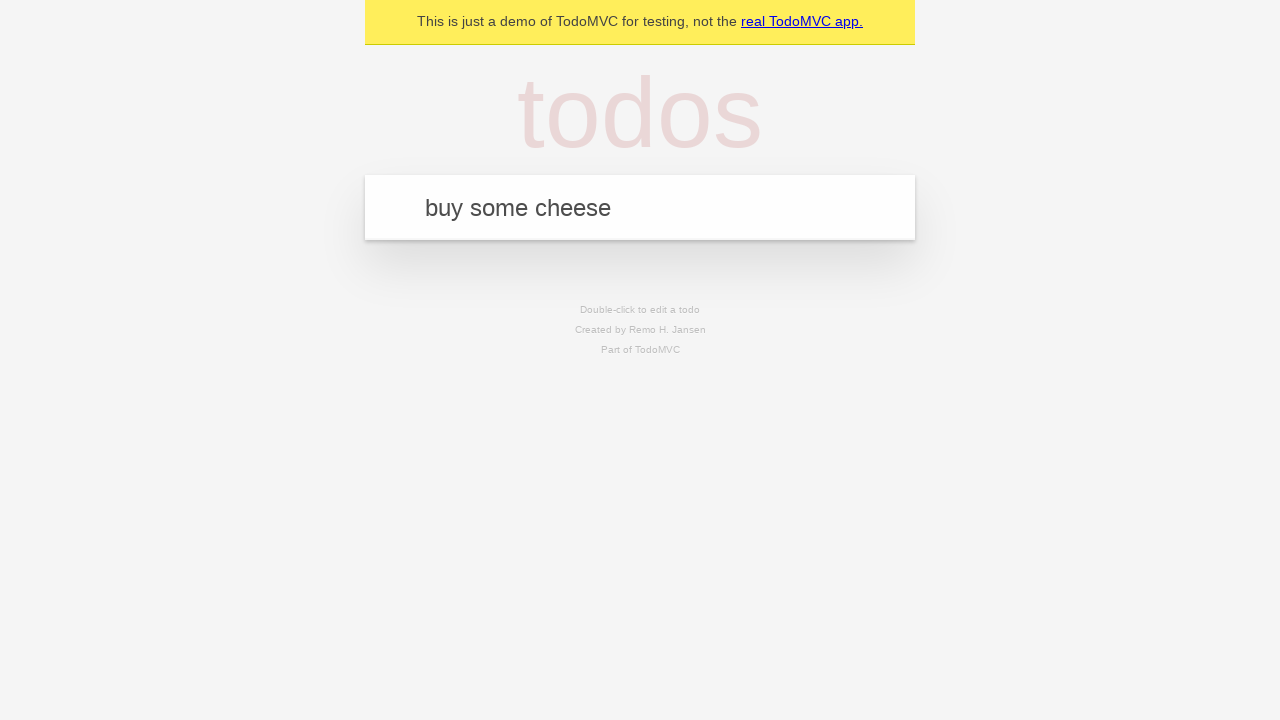

Pressed Enter to create first todo item on internal:attr=[placeholder="What needs to be done?"i]
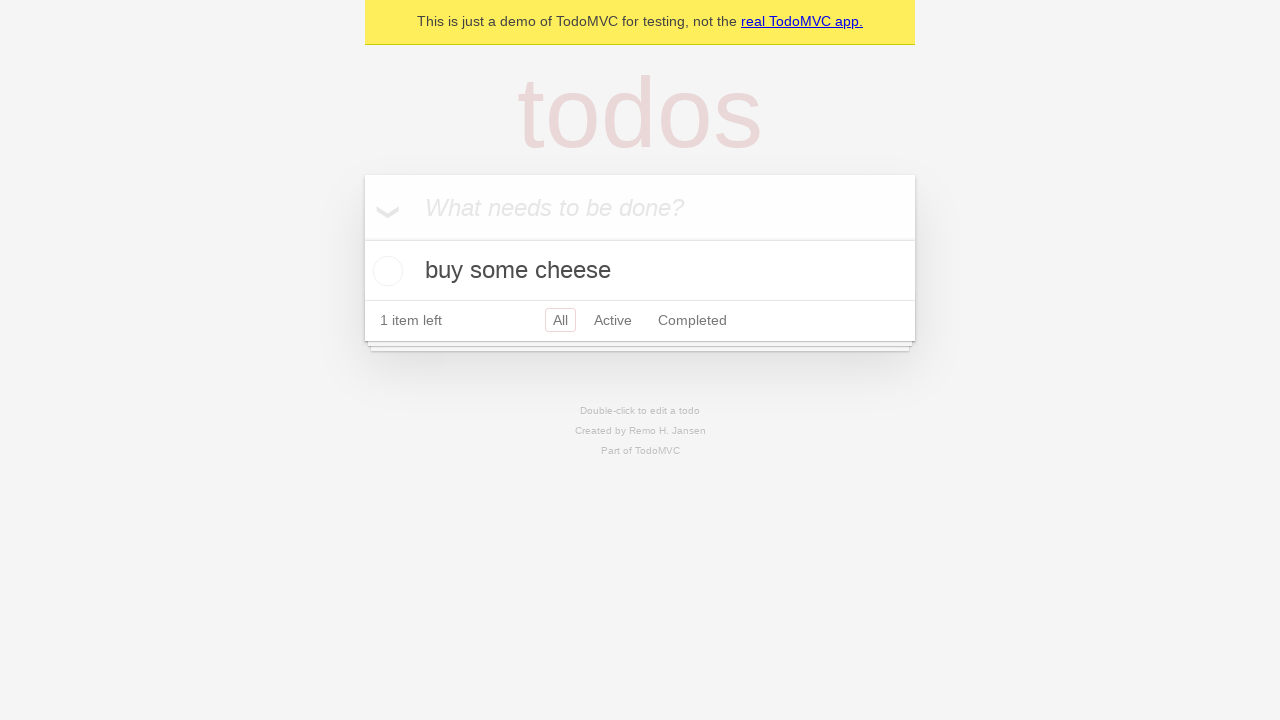

Filled second todo item with 'feed the cat' on internal:attr=[placeholder="What needs to be done?"i]
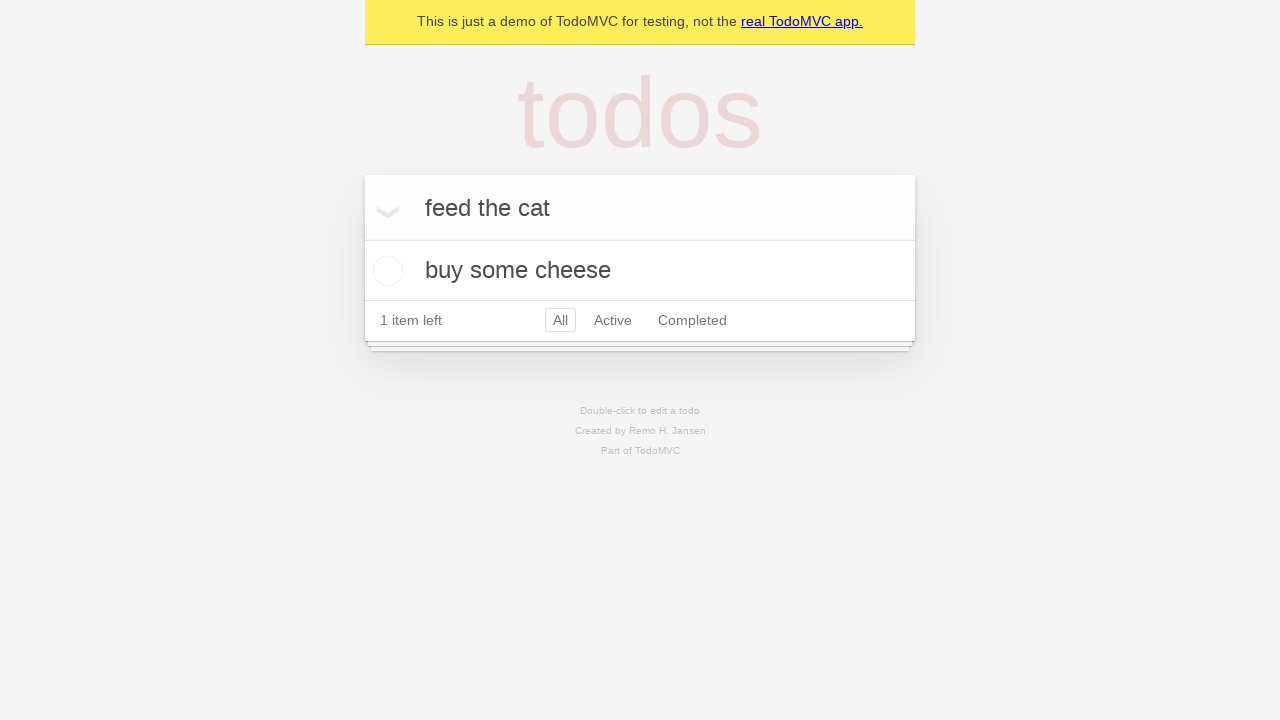

Pressed Enter to create second todo item on internal:attr=[placeholder="What needs to be done?"i]
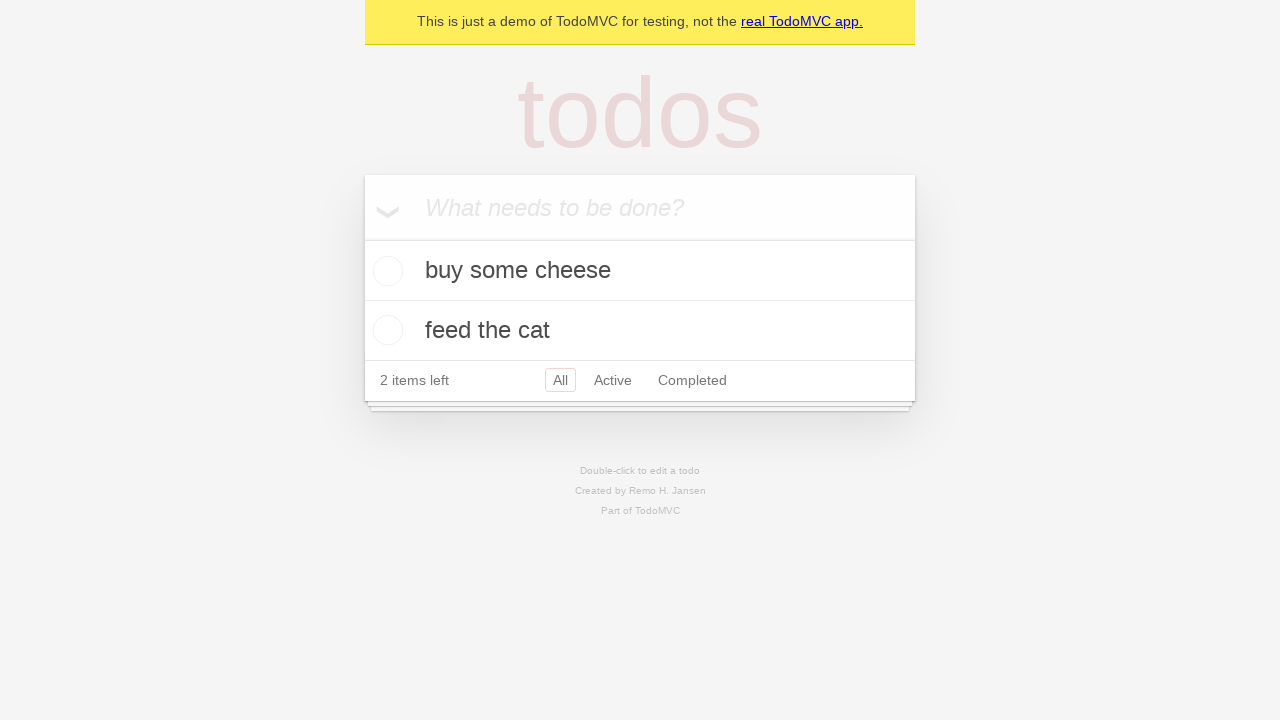

Waited for both todo items to be created
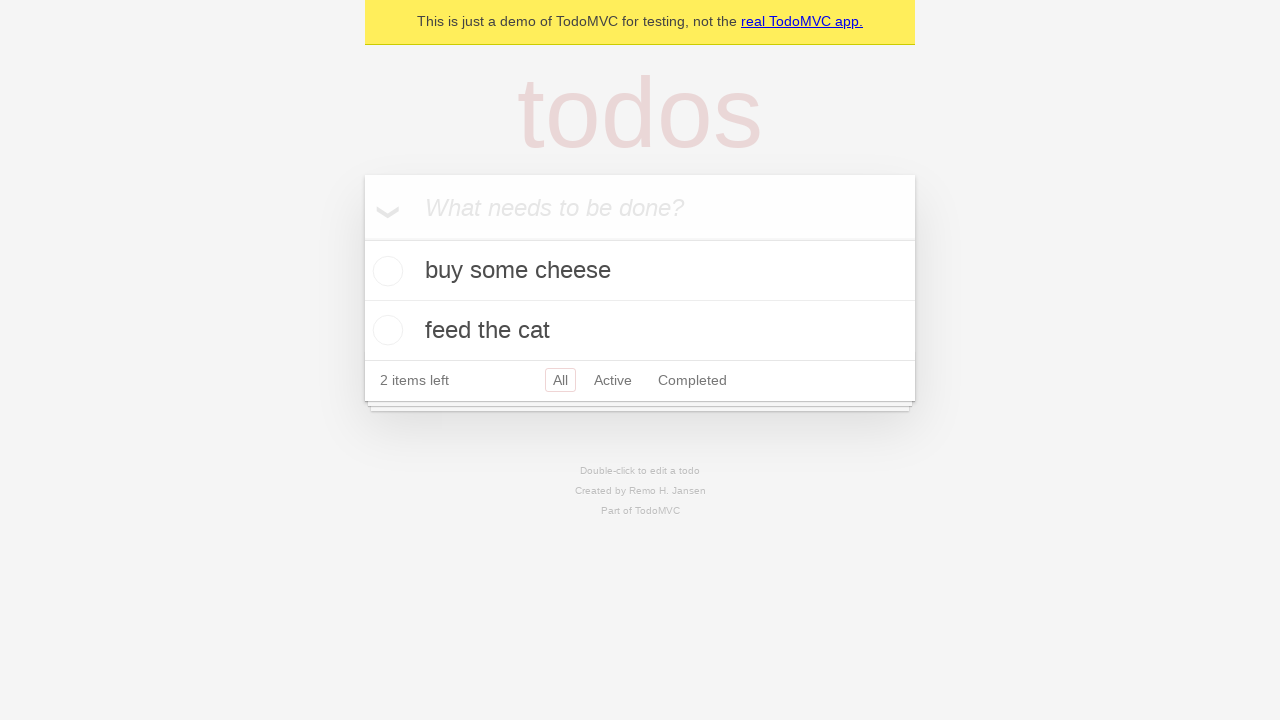

Located first todo item
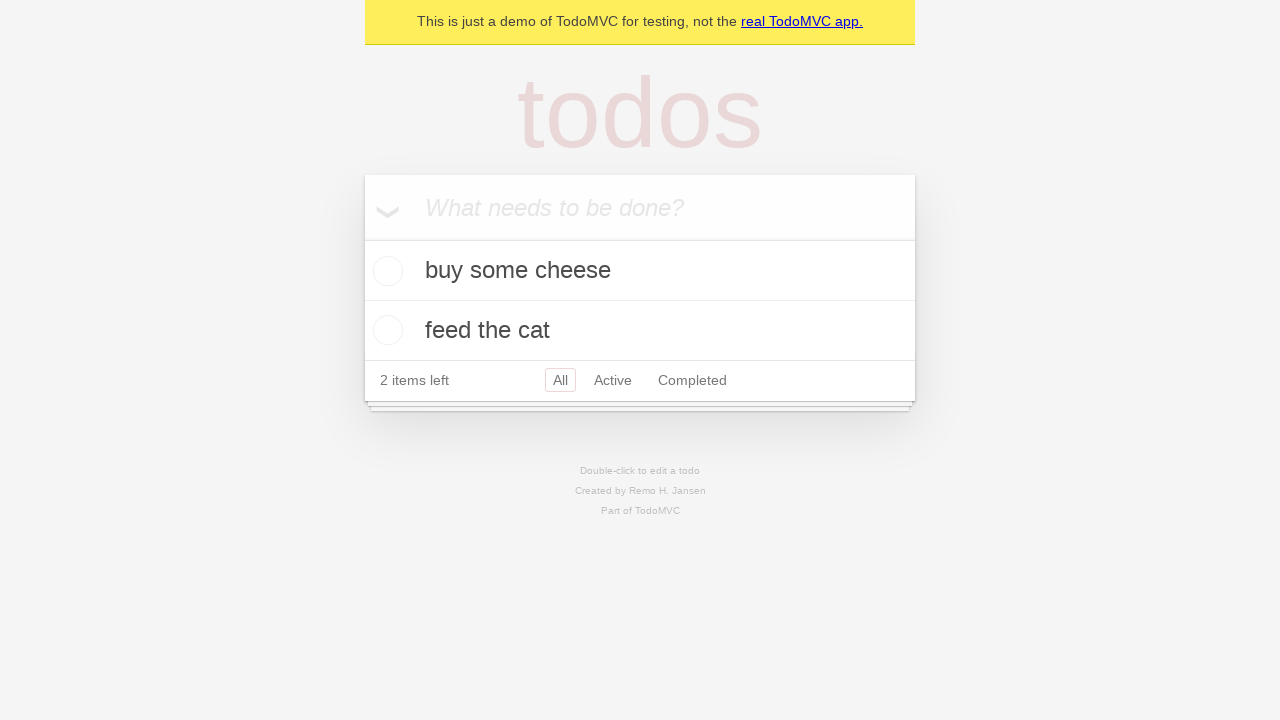

Located checkbox for first todo item
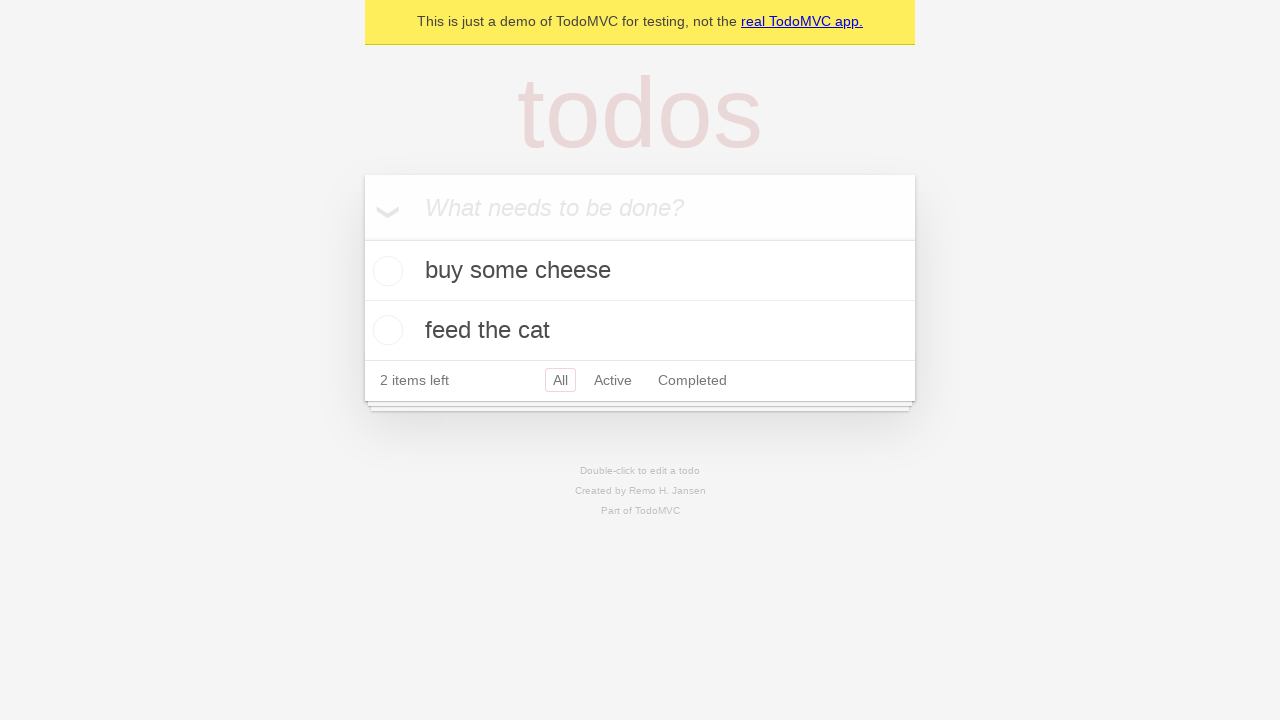

Marked first todo item as complete at (385, 271) on internal:testid=[data-testid="todo-item"s] >> nth=0 >> internal:role=checkbox
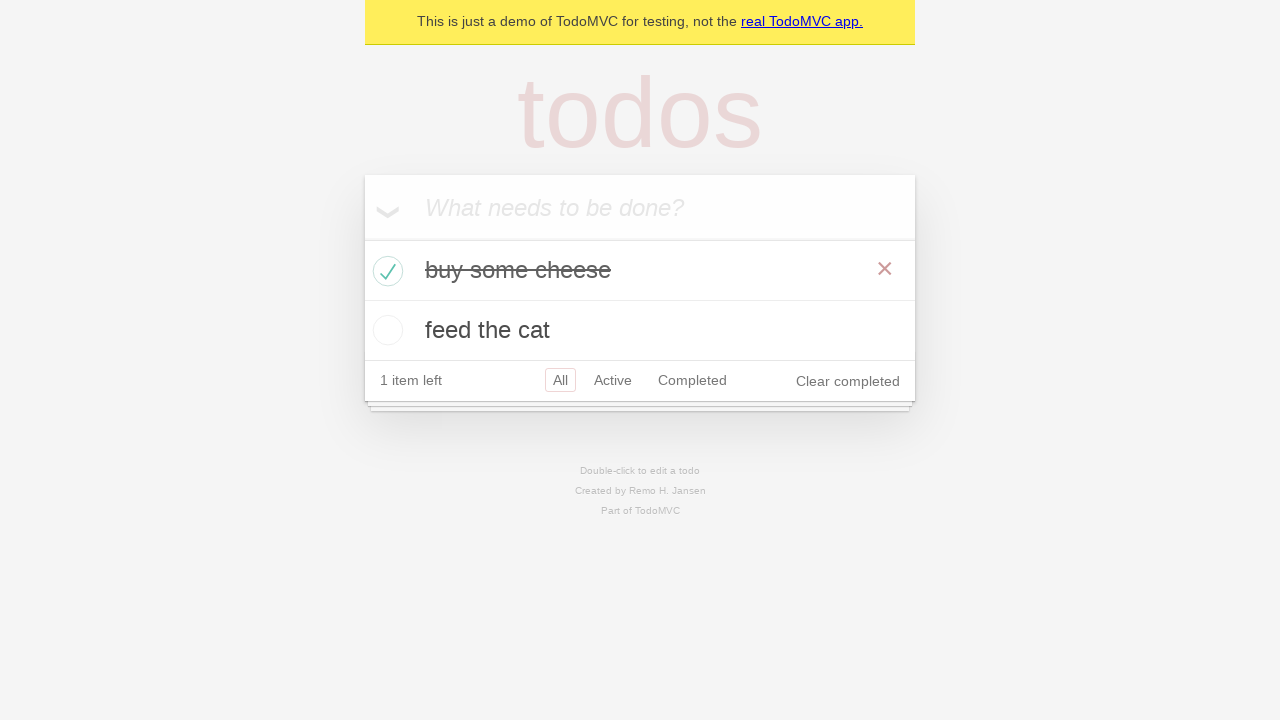

Un-marked first todo item as complete at (385, 271) on internal:testid=[data-testid="todo-item"s] >> nth=0 >> internal:role=checkbox
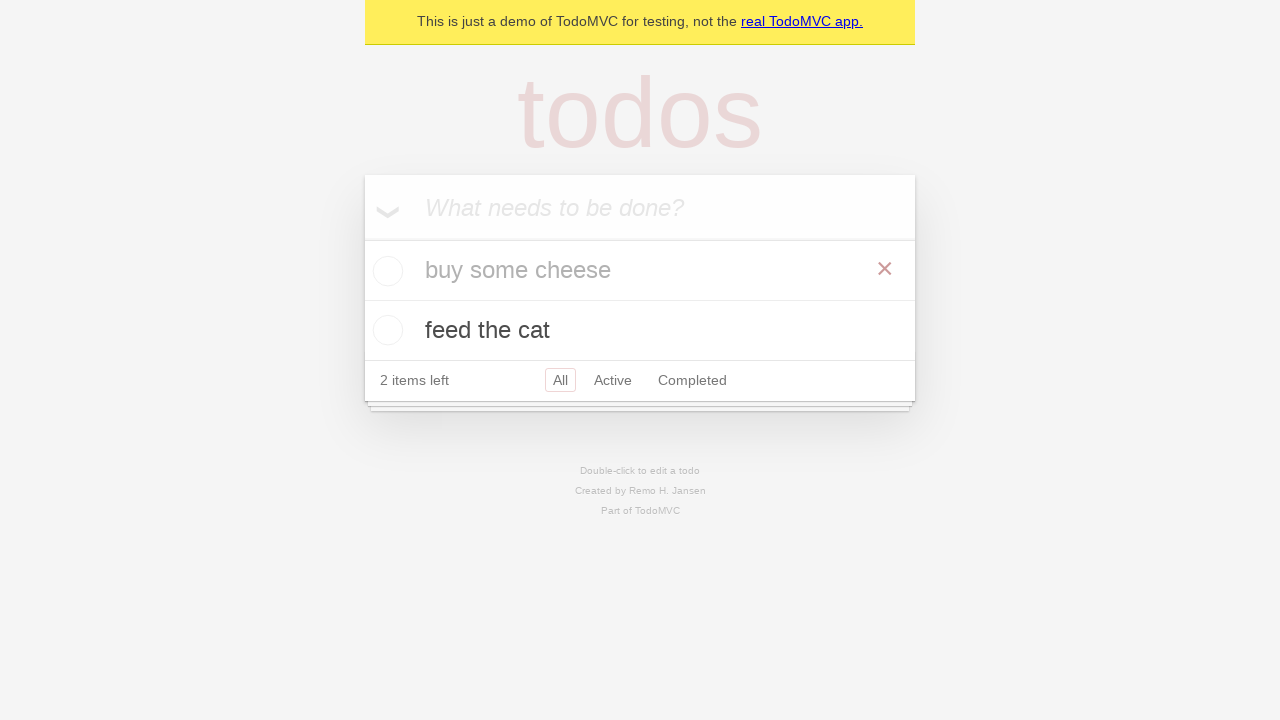

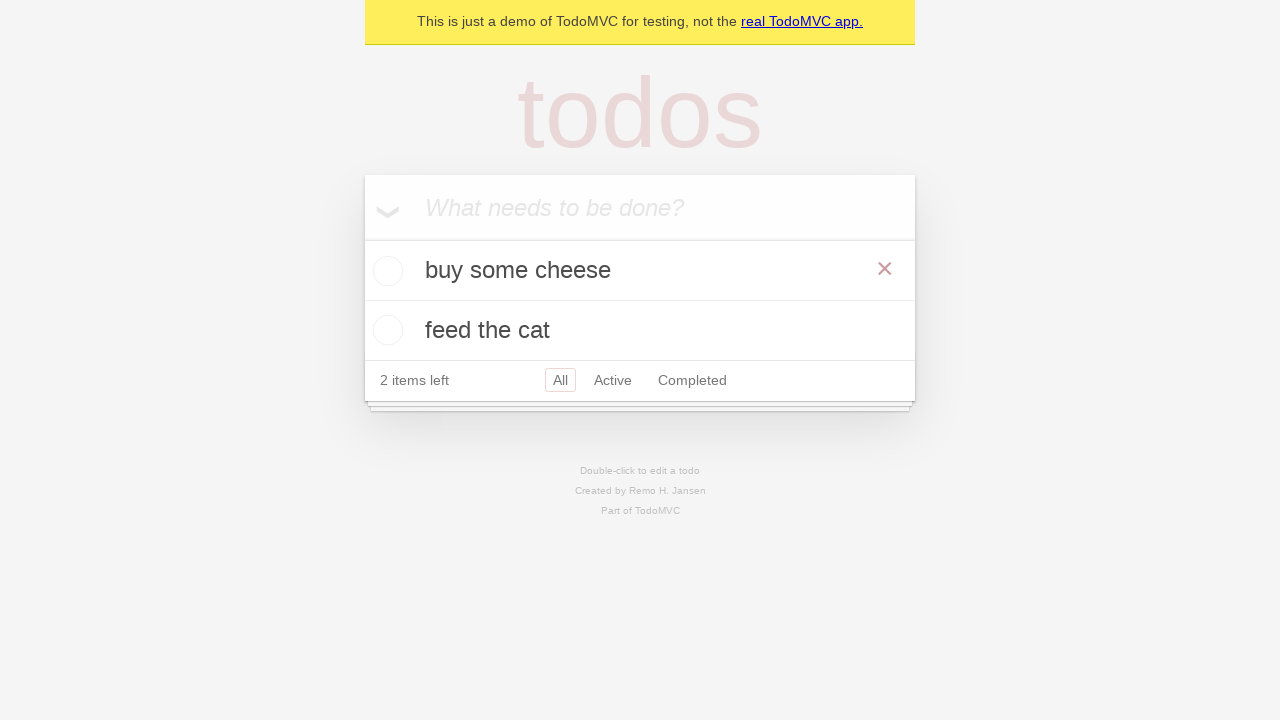